Tests JavaScript alert handling by clicking a button to trigger an alert and accepting it

Starting URL: https://the-internet.herokuapp.com/javascript_alerts

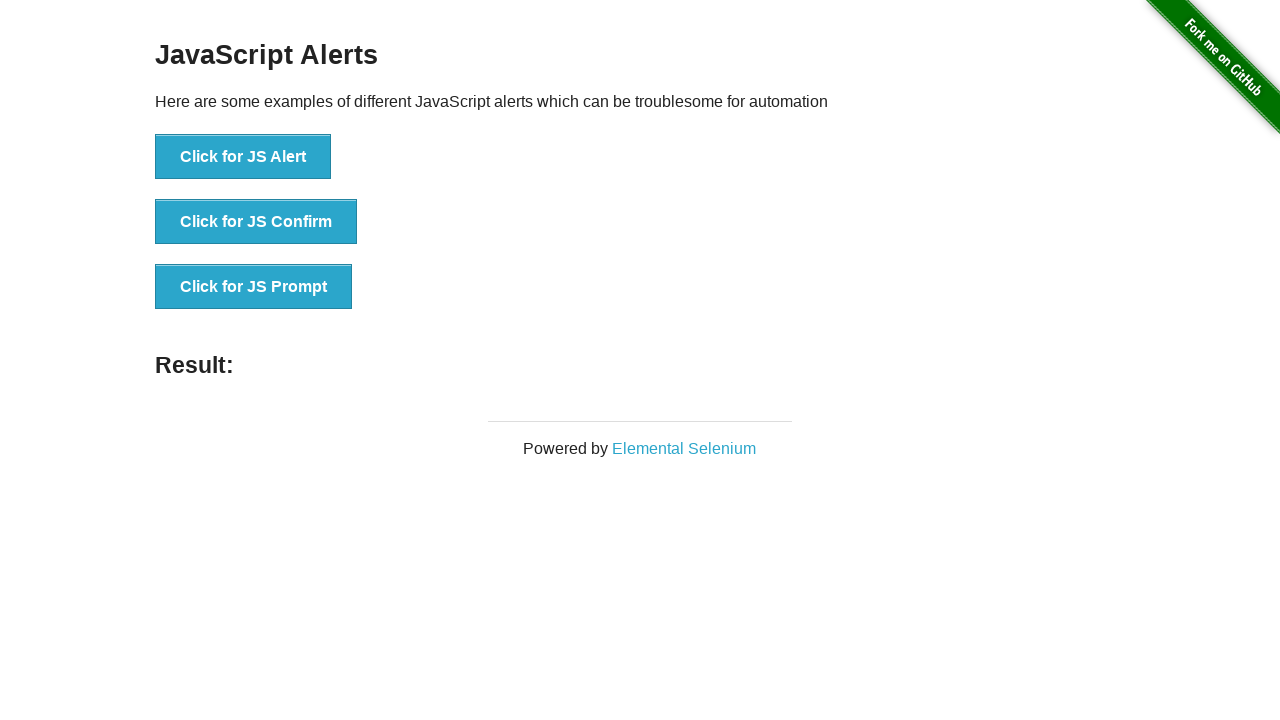

Clicked 'Click for JS Alert' button to trigger JavaScript alert at (243, 157) on xpath=//button[normalize-space()='Click for JS Alert']
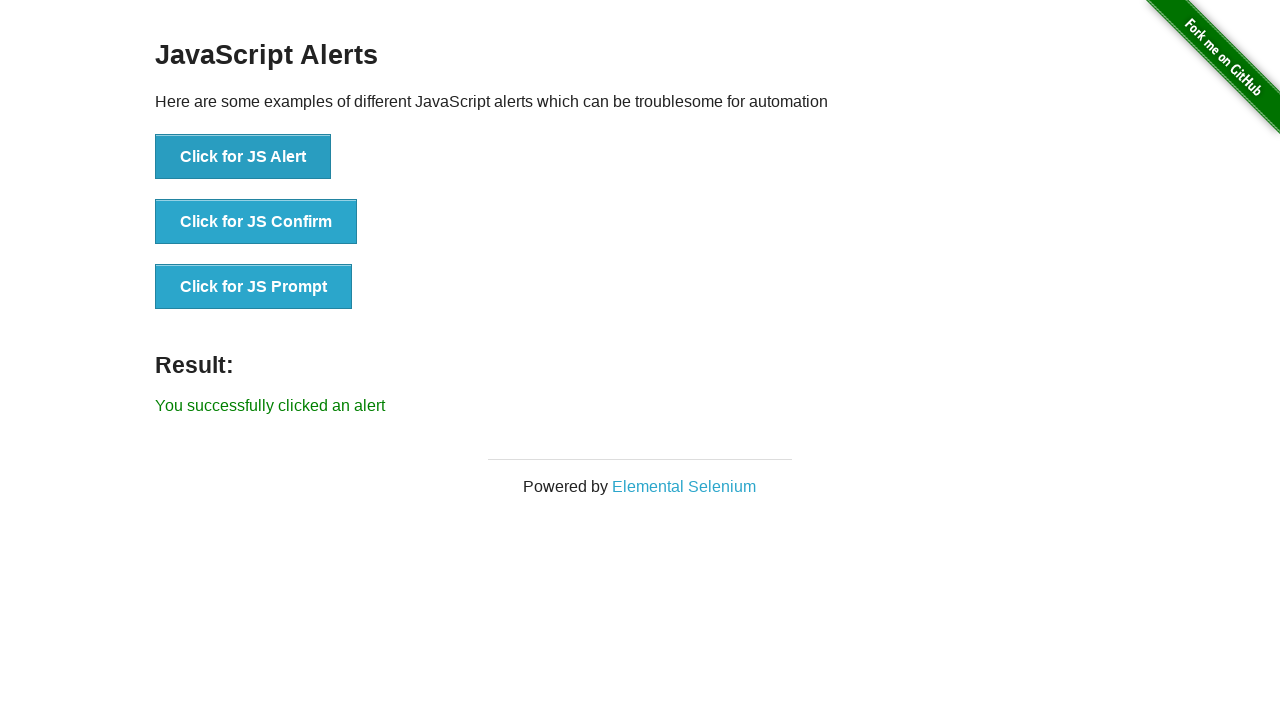

Set up dialog handler to accept the alert
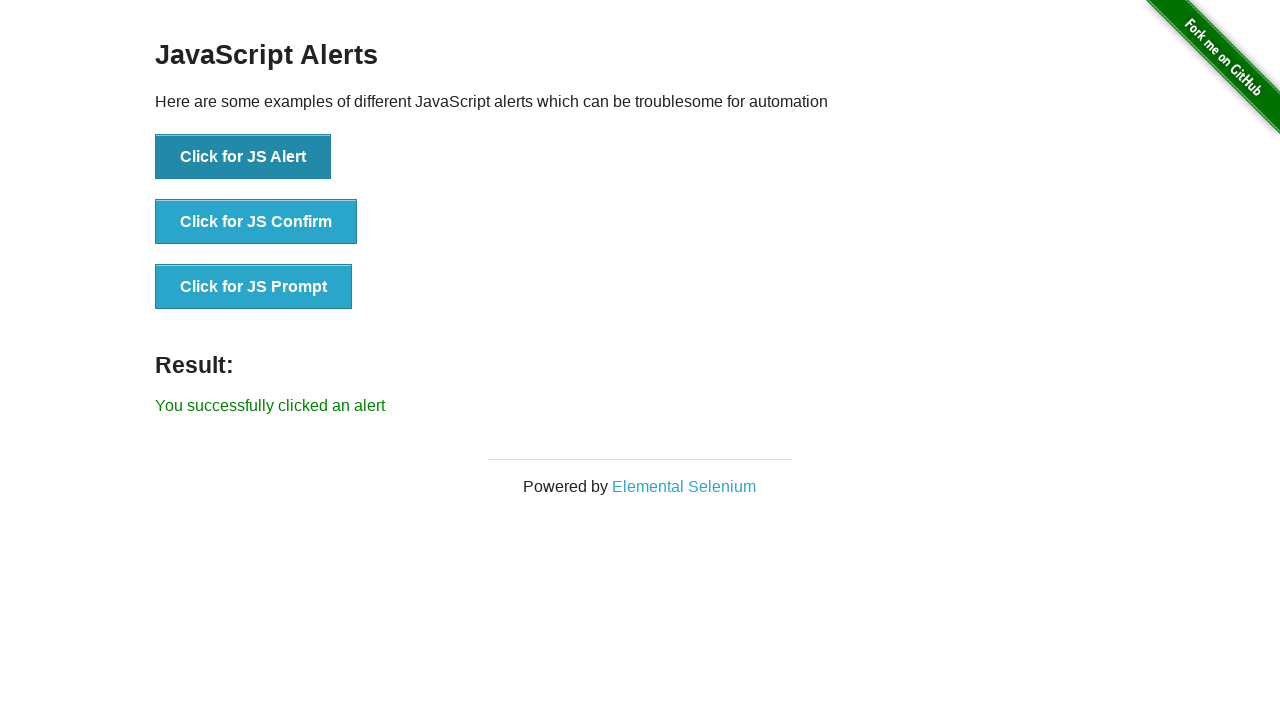

Verified success message appeared after accepting alert
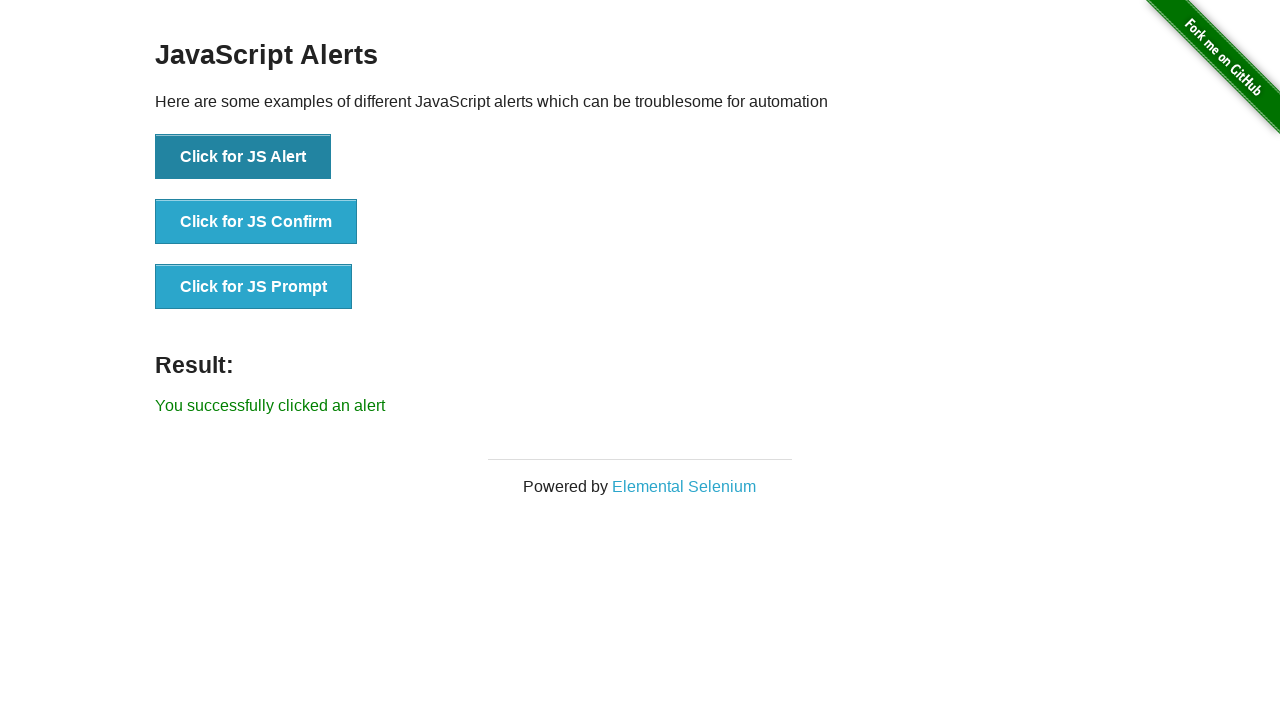

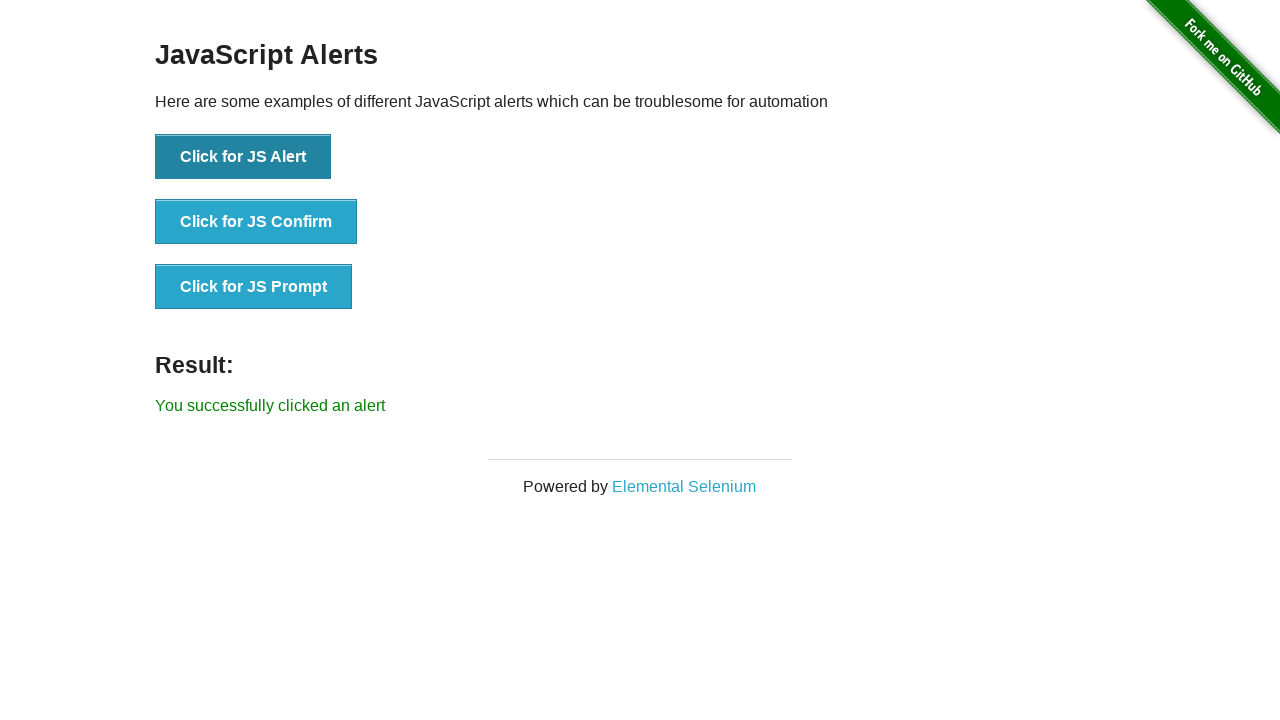